Tests select box interactions using different selection methods: by visible text, by index, by value, and by attribute

Starting URL: http://www.tlkeith.com/WebDriverIOTutorialTest.html

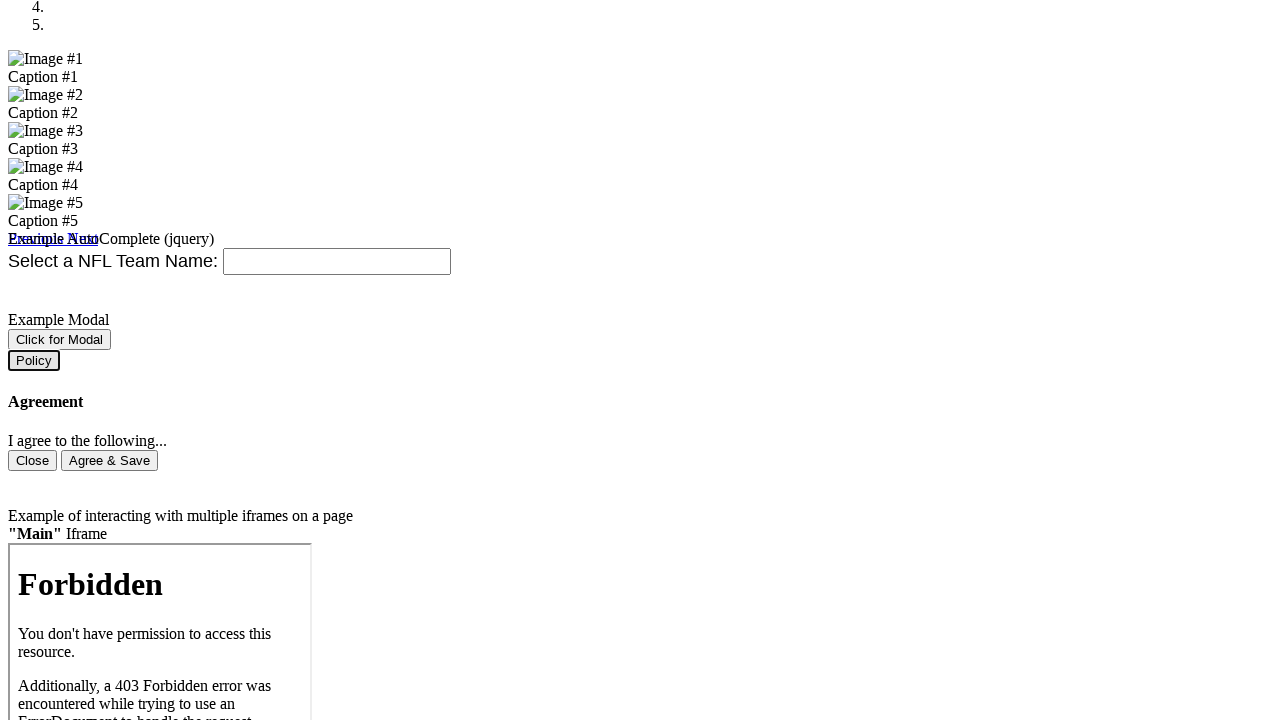

Scrolled selectbox into view
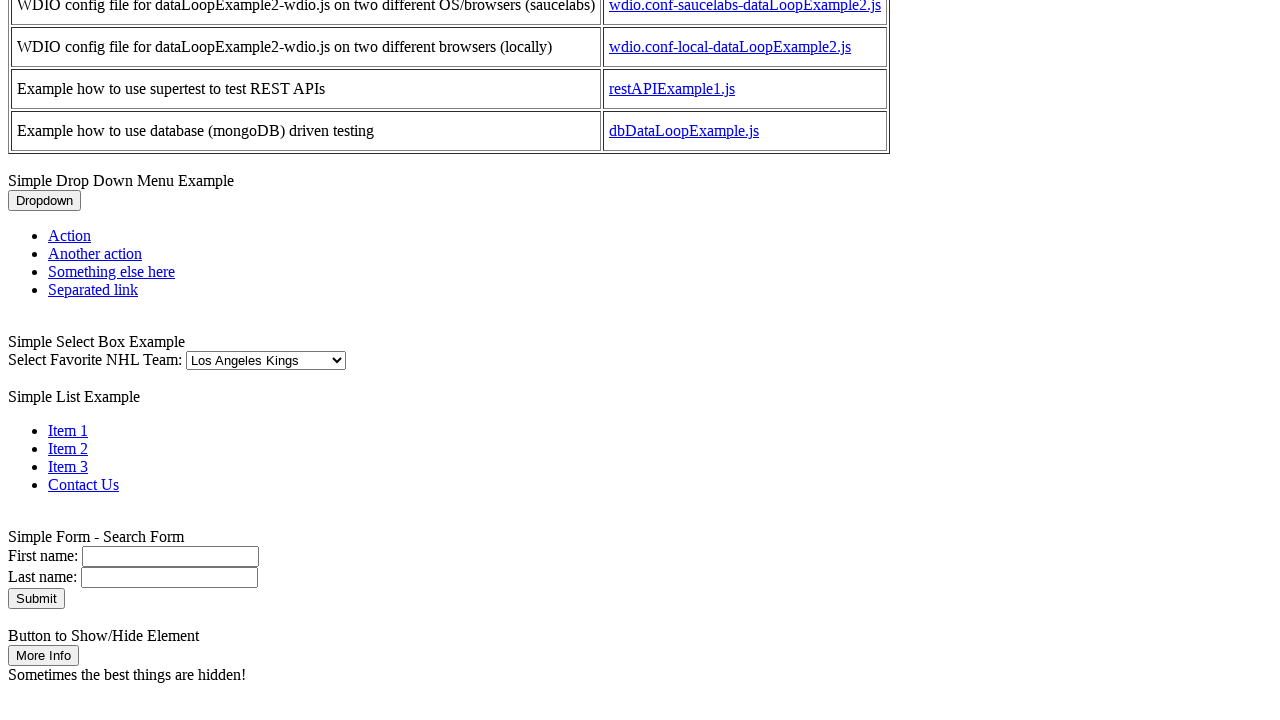

Retrieved default selected option: 'Los Angeles Kings'
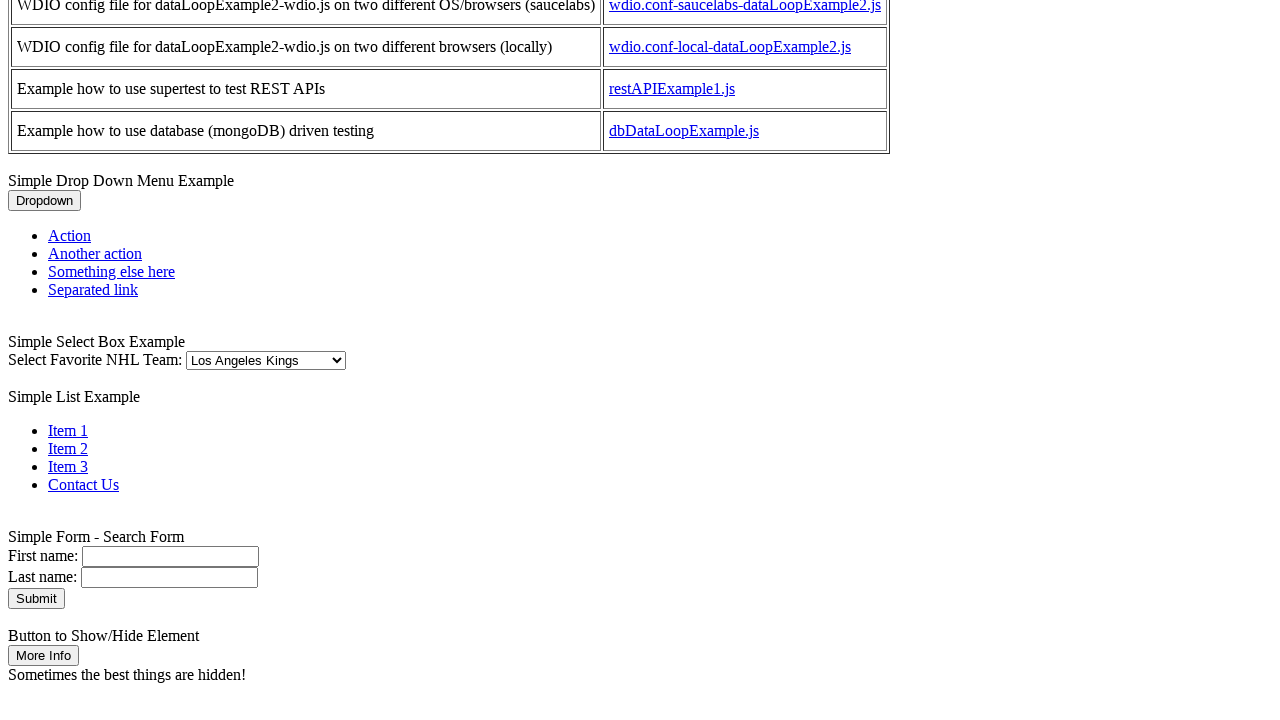

Verified default option is 'Los Angeles Kings'
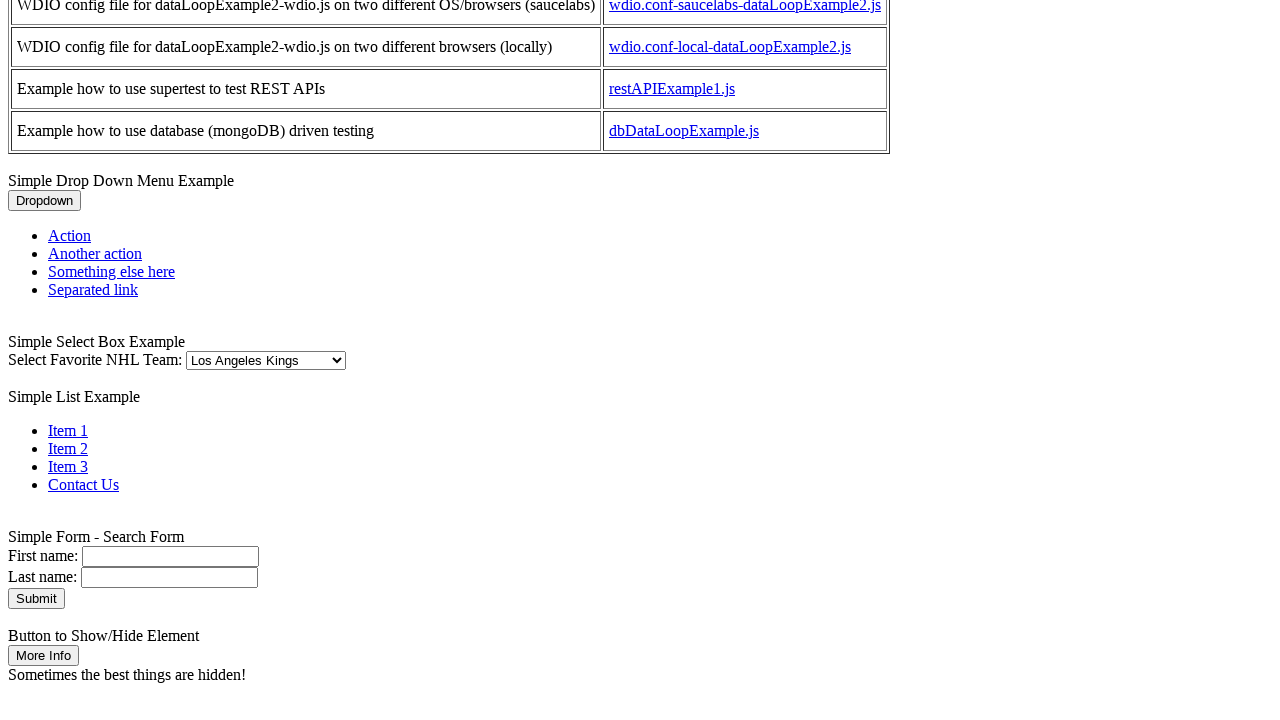

Selected 'San Jose Sharks' by visible text on #selectbox
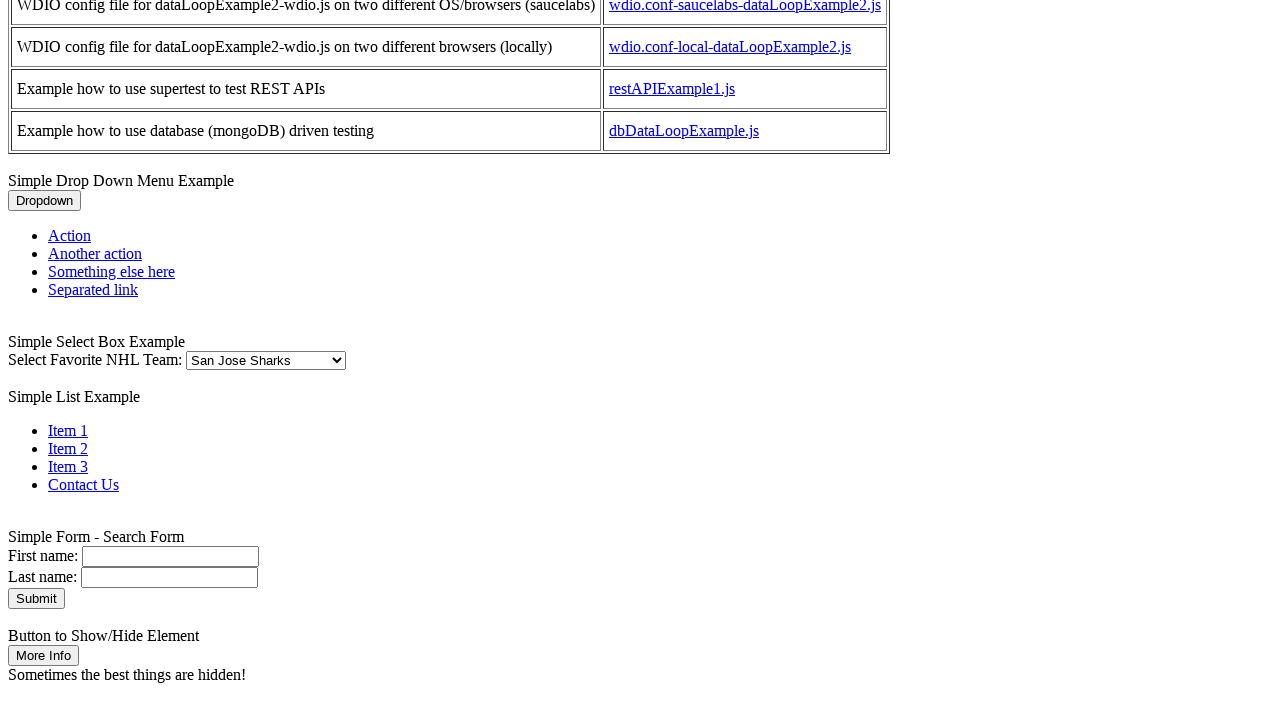

Retrieved selected option: 'San Jose Sharks'
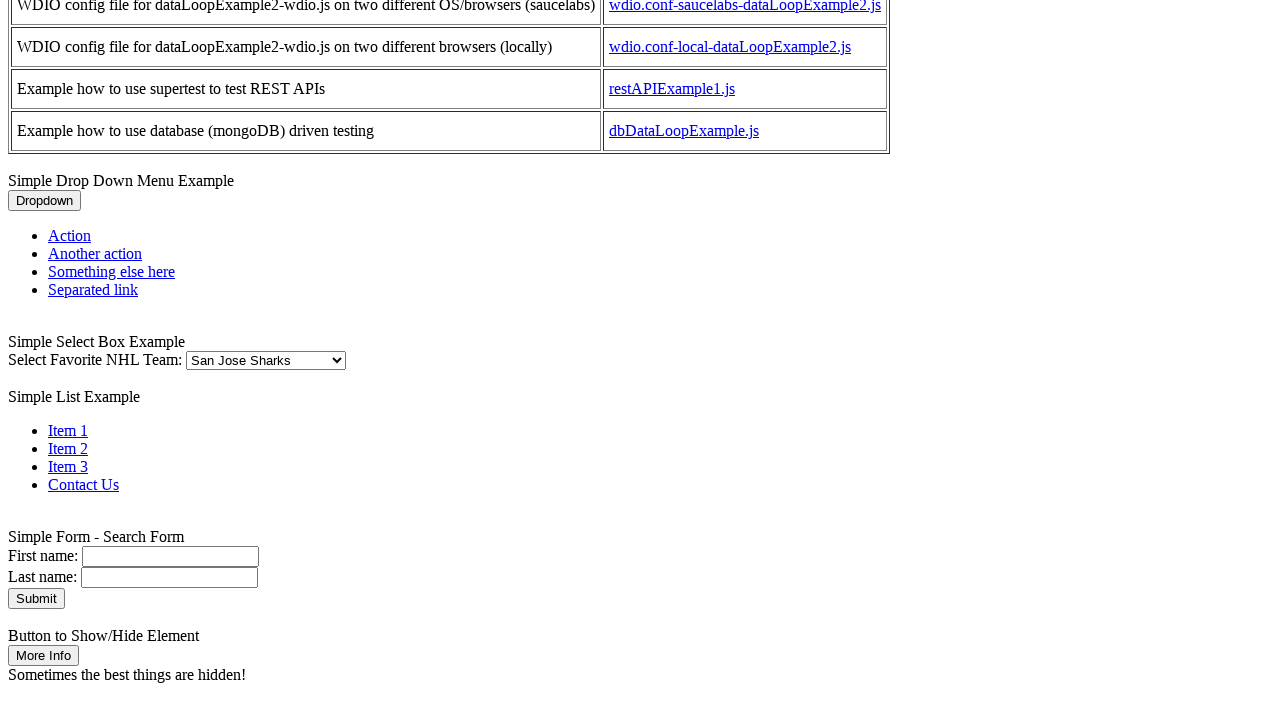

Verified 'San Jose Sharks' is selected
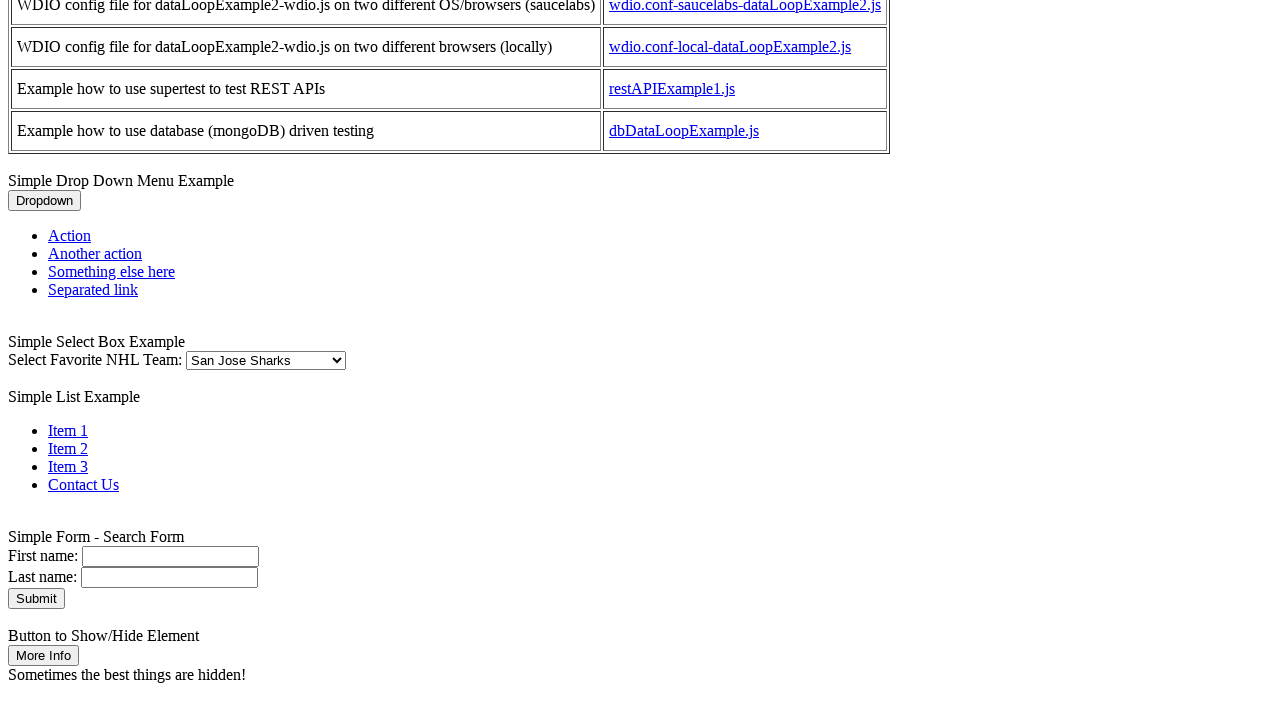

Selected option at index 21 on #selectbox
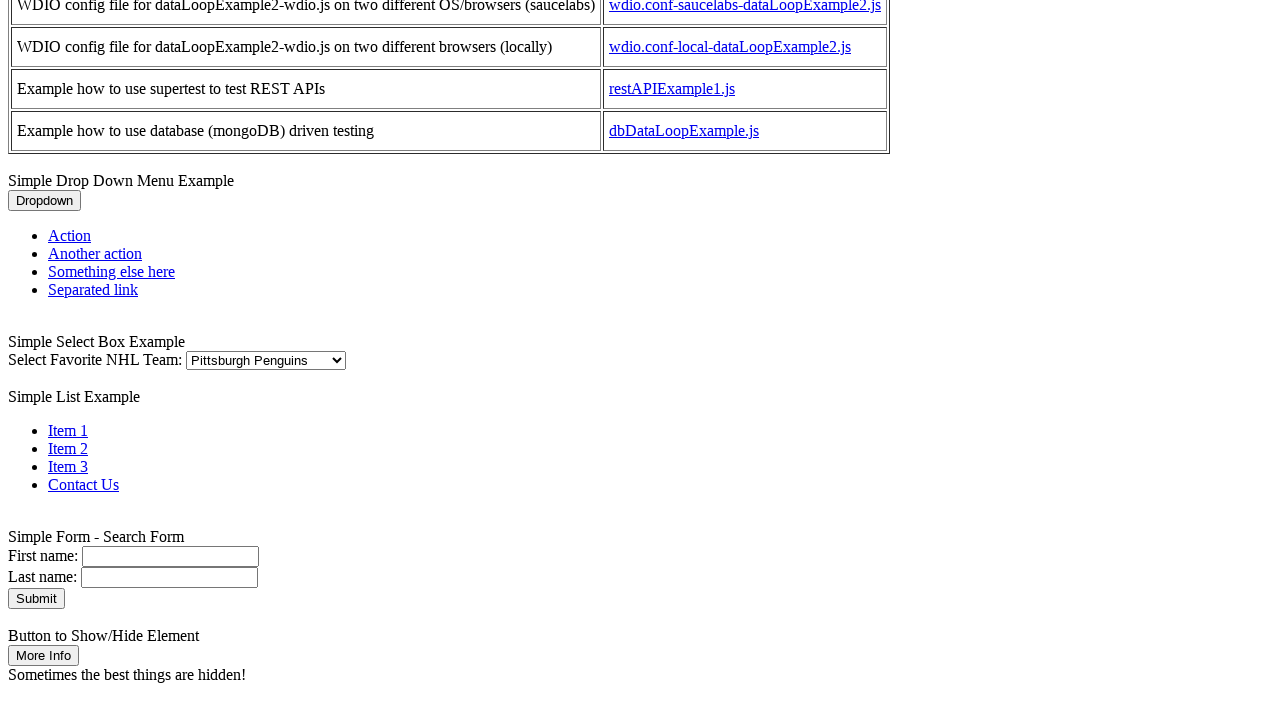

Retrieved selected option: 'Pittsburgh Penguins'
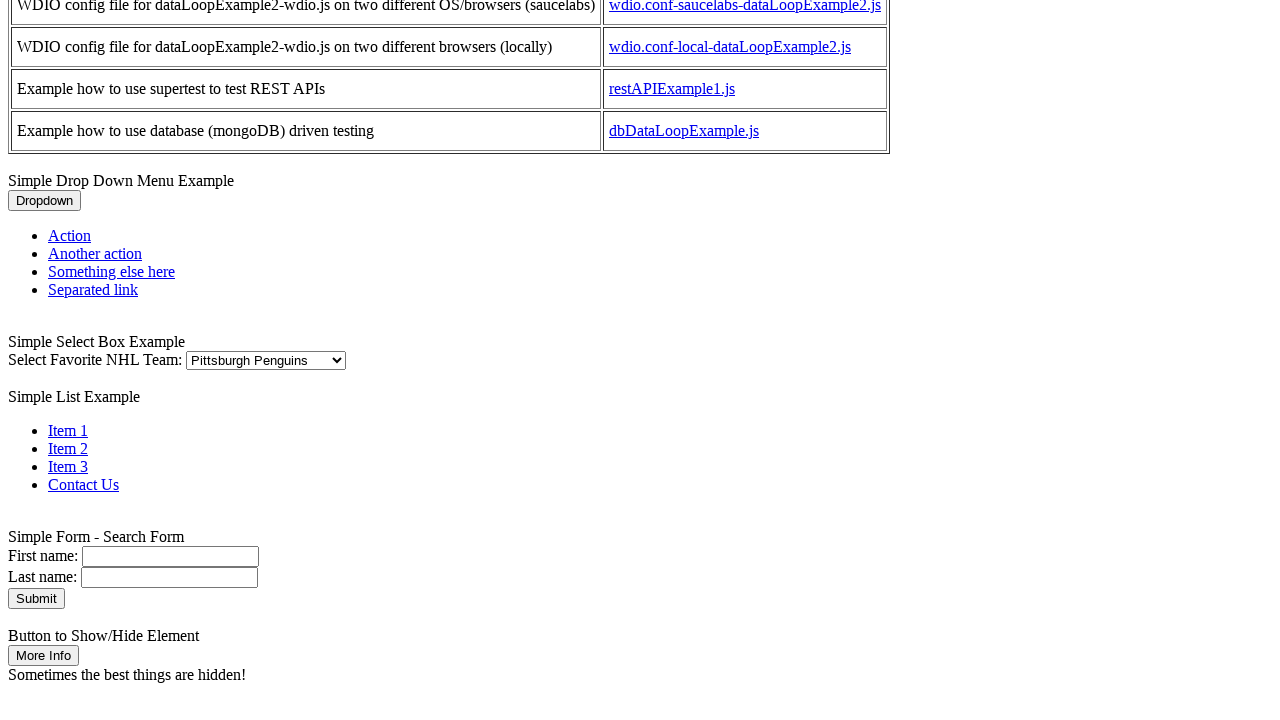

Verified 'Pittsburgh Penguins' is selected at index 21
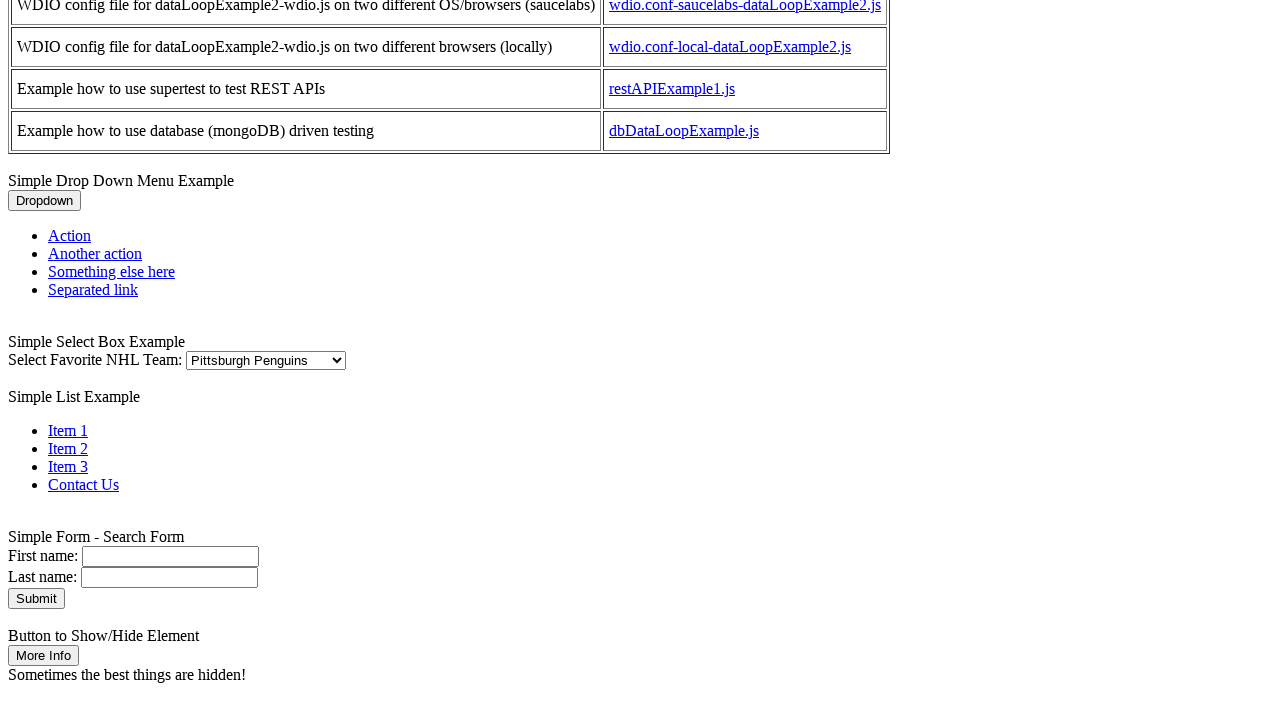

Selected option with value 'Blackhawks' on #selectbox
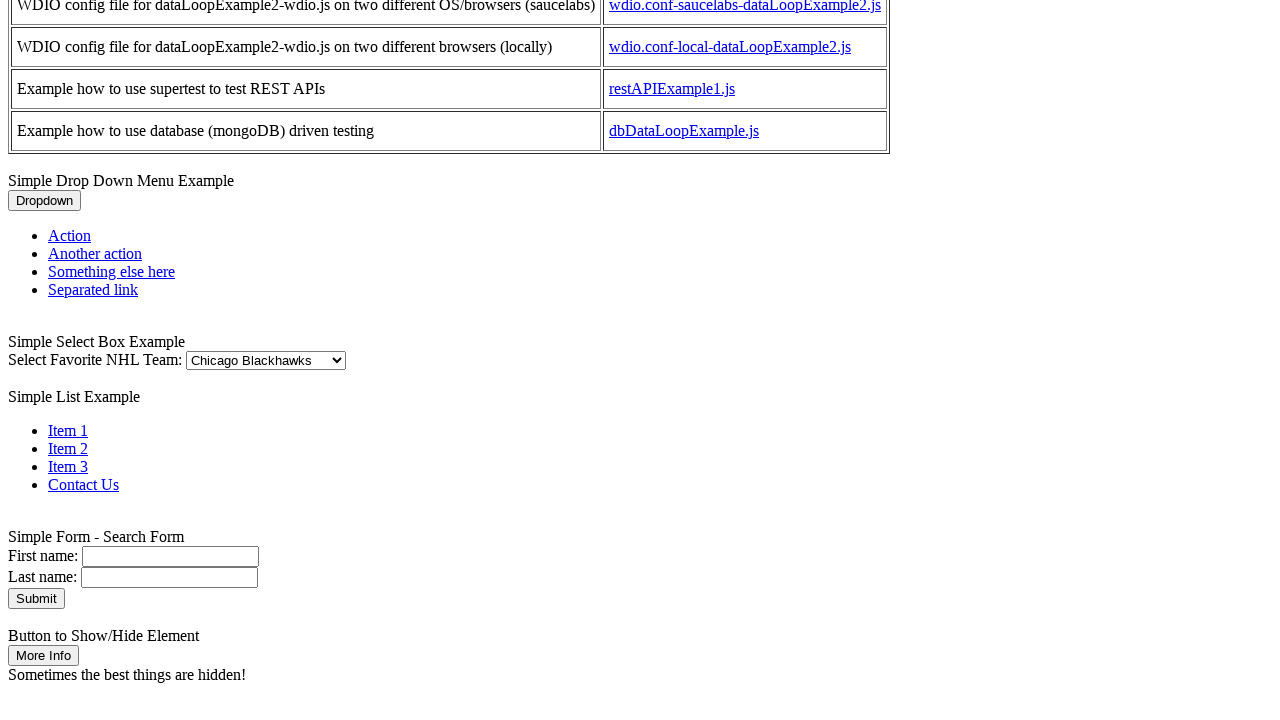

Retrieved selected option: 'Chicago Blackhawks'
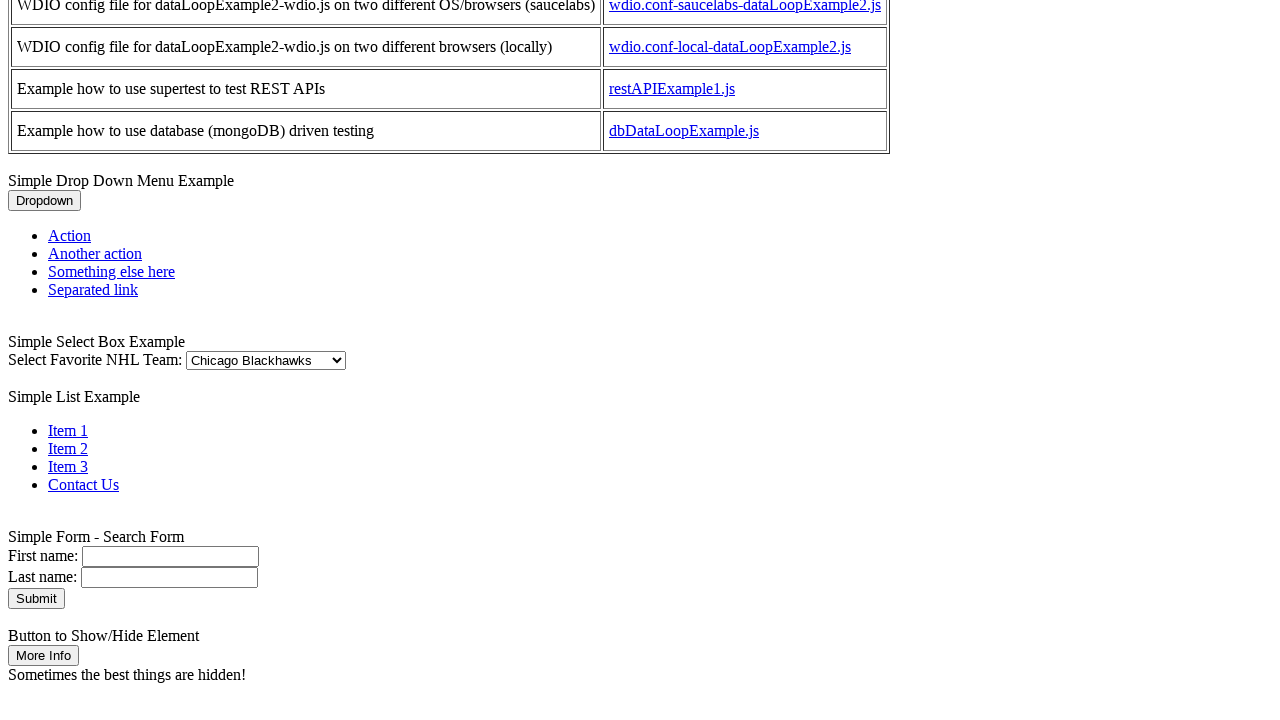

Verified 'Chicago Blackhawks' is selected by value
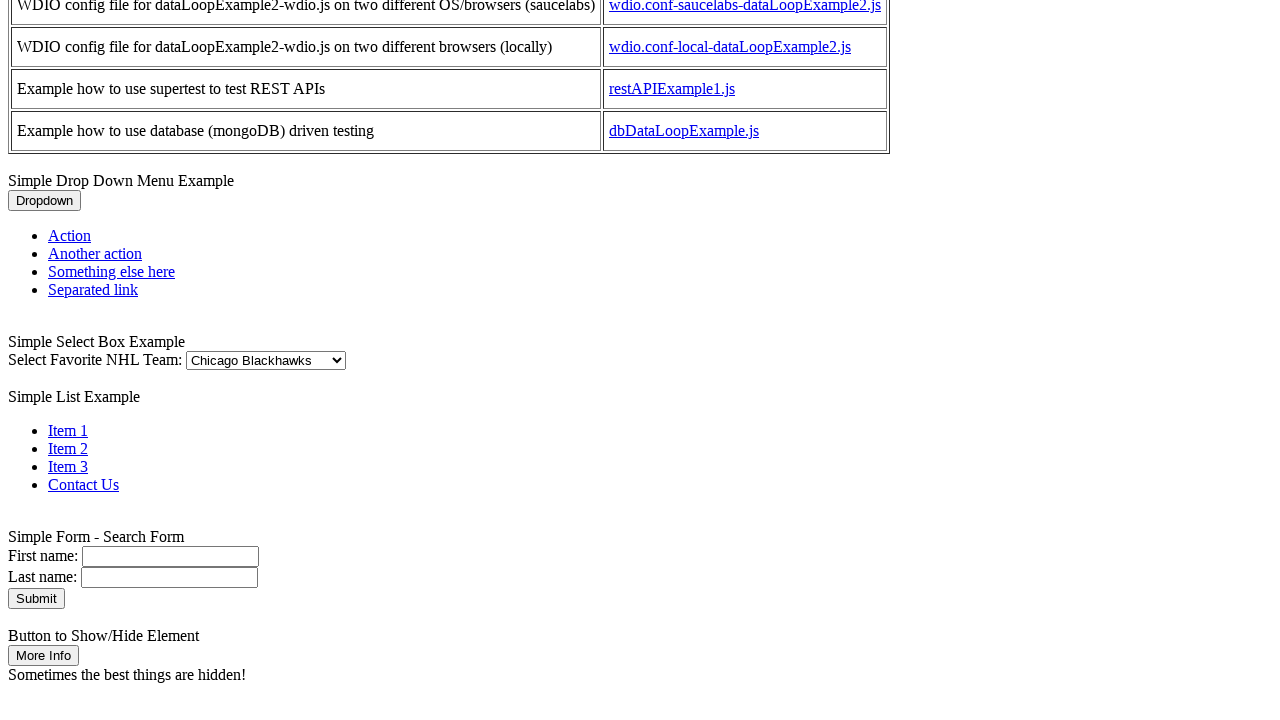

Selected option with value 'Coyotes' on #selectbox
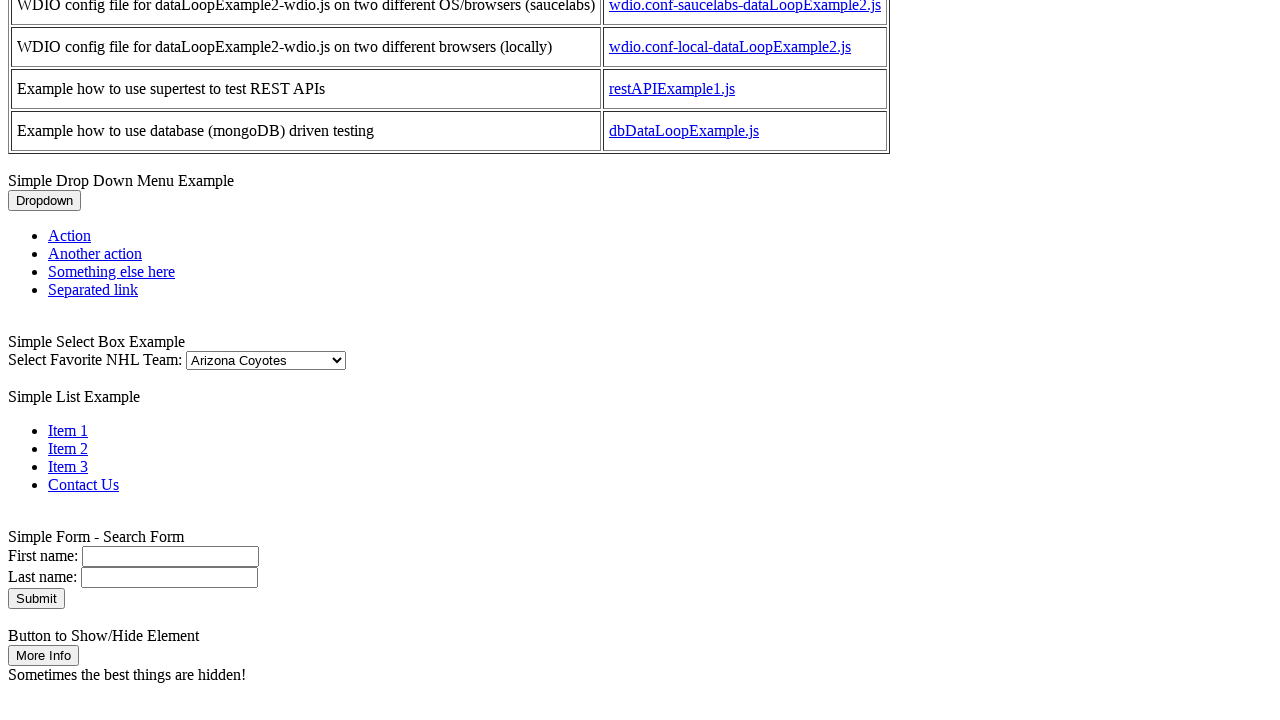

Retrieved selected option: 'Arizona Coyotes'
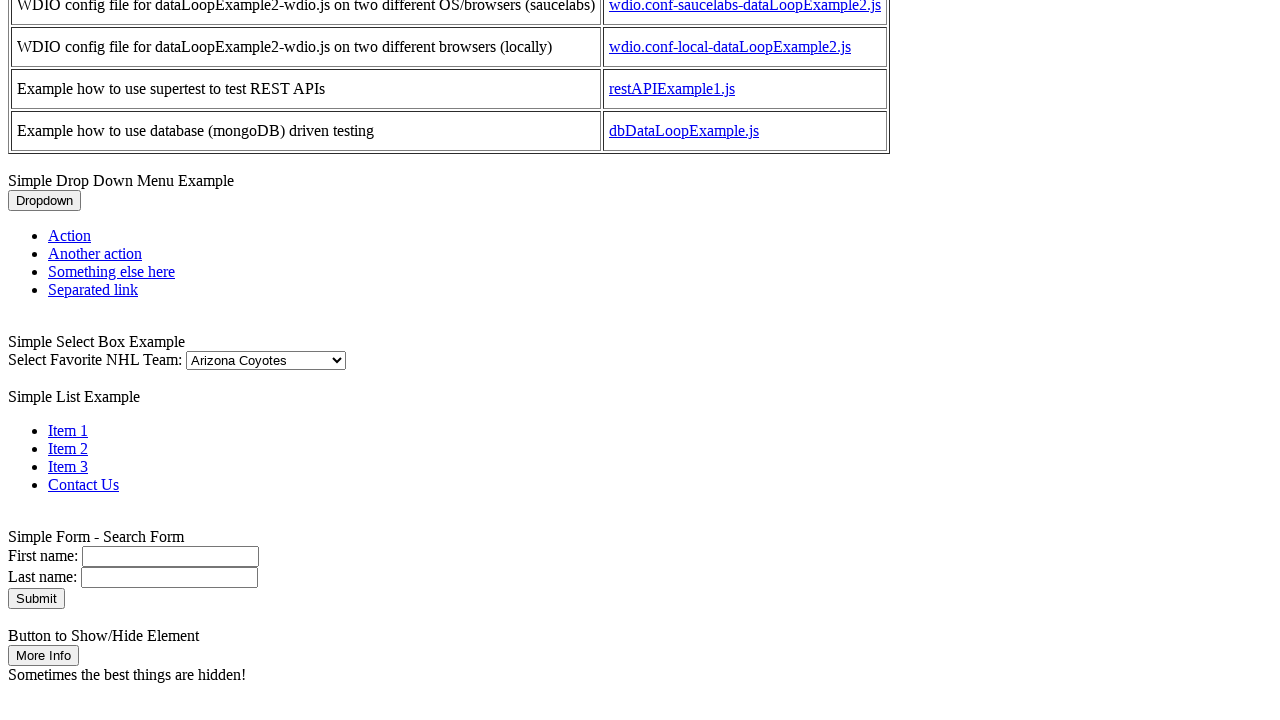

Verified 'Arizona Coyotes' is selected by value
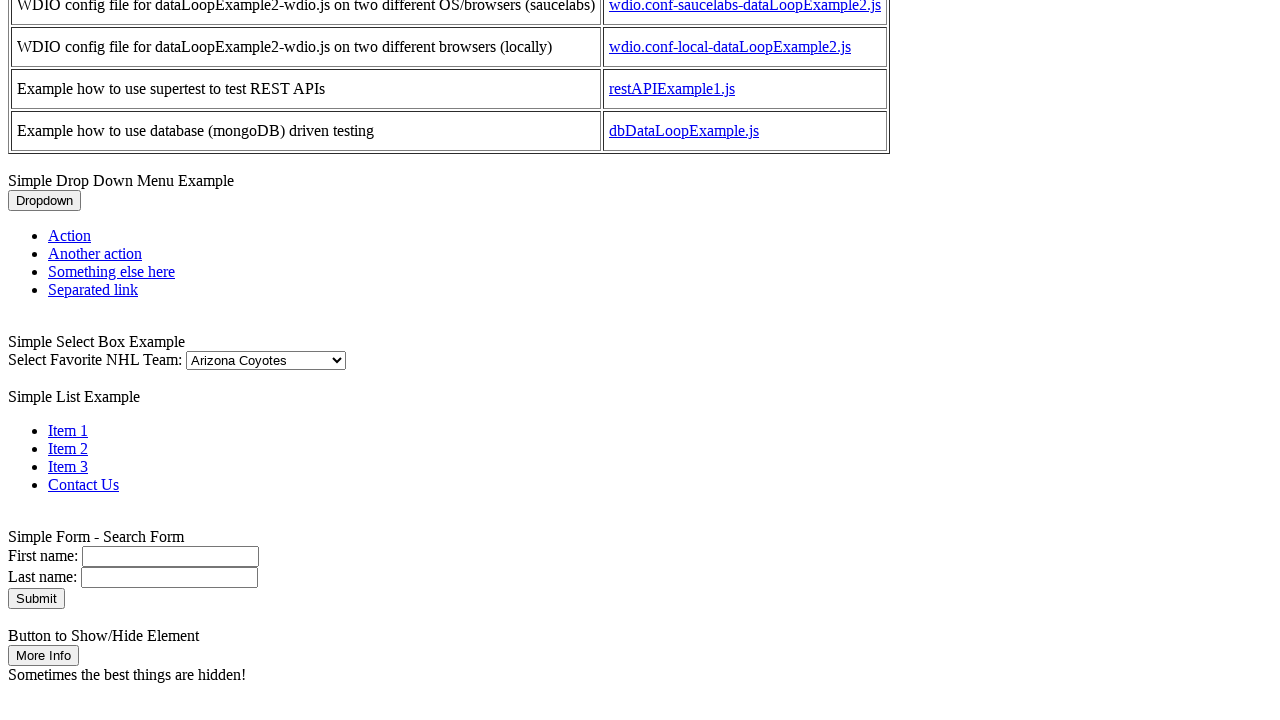

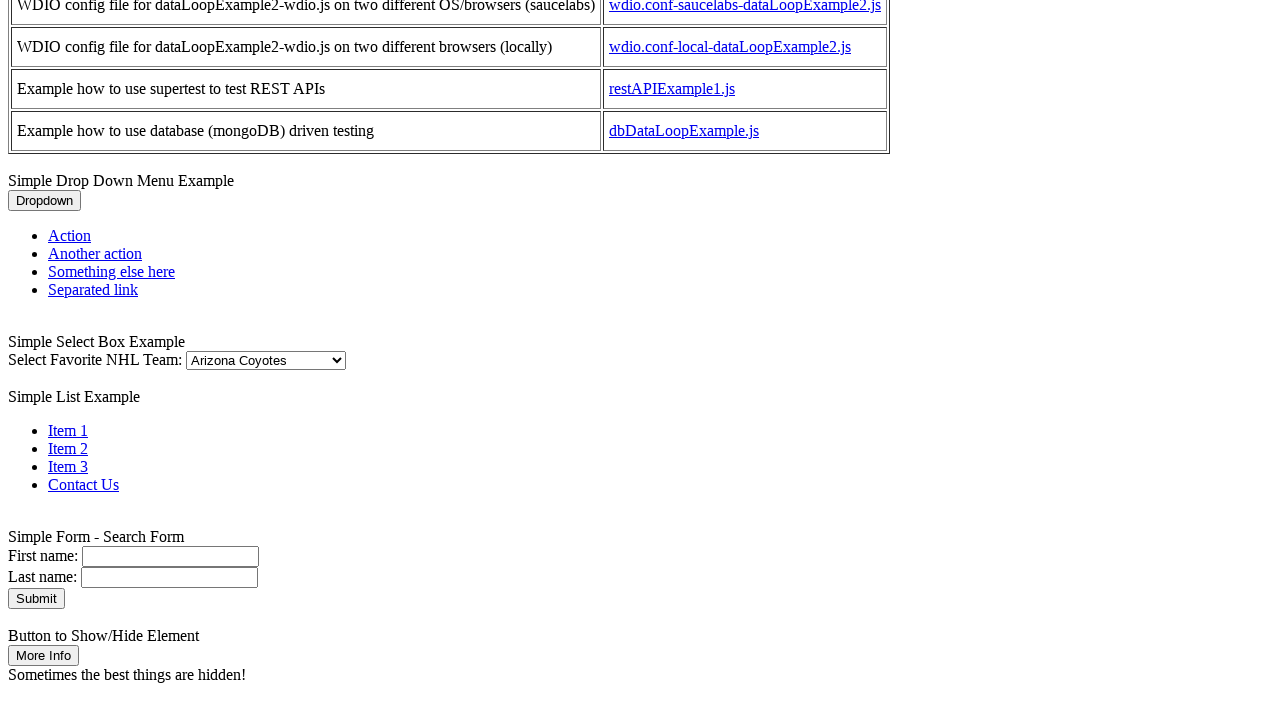